Navigates to the-internet.herokuapp.com homepage, clicks on the 11th link (index 10), and verifies that the Drag and Drop page is displayed

Starting URL: https://the-internet.herokuapp.com/

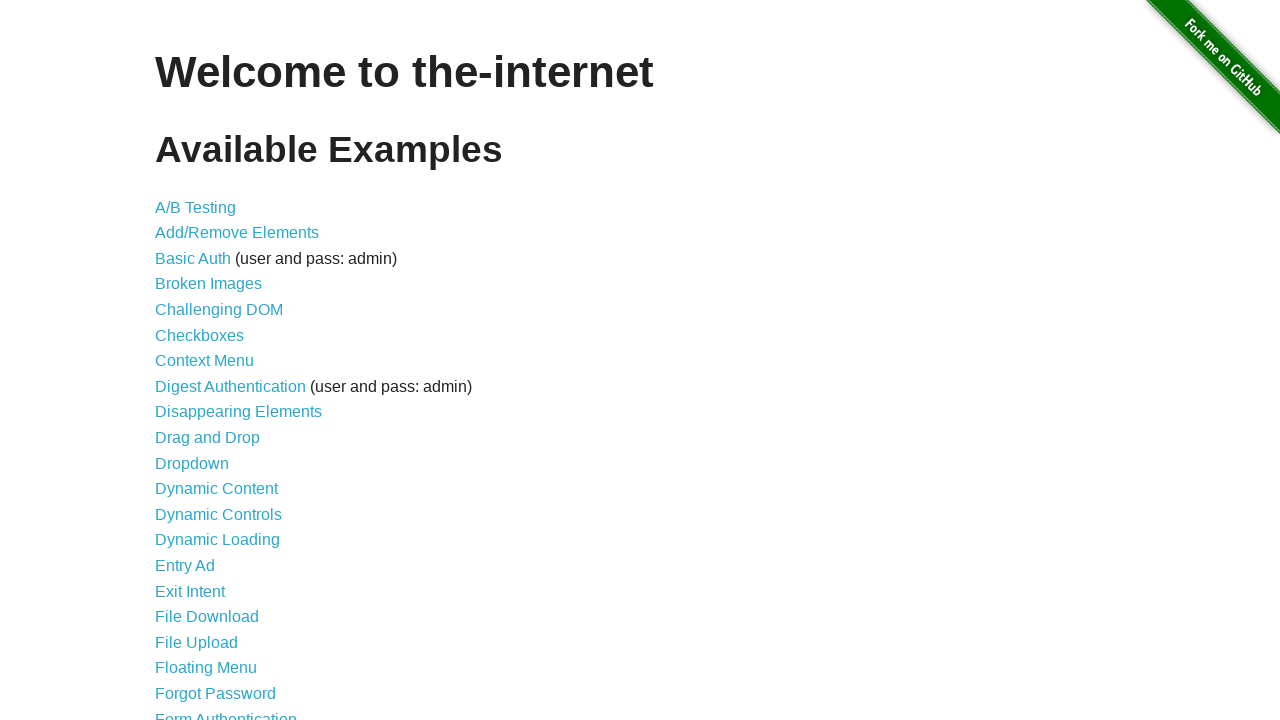

Retrieved all links on the homepage
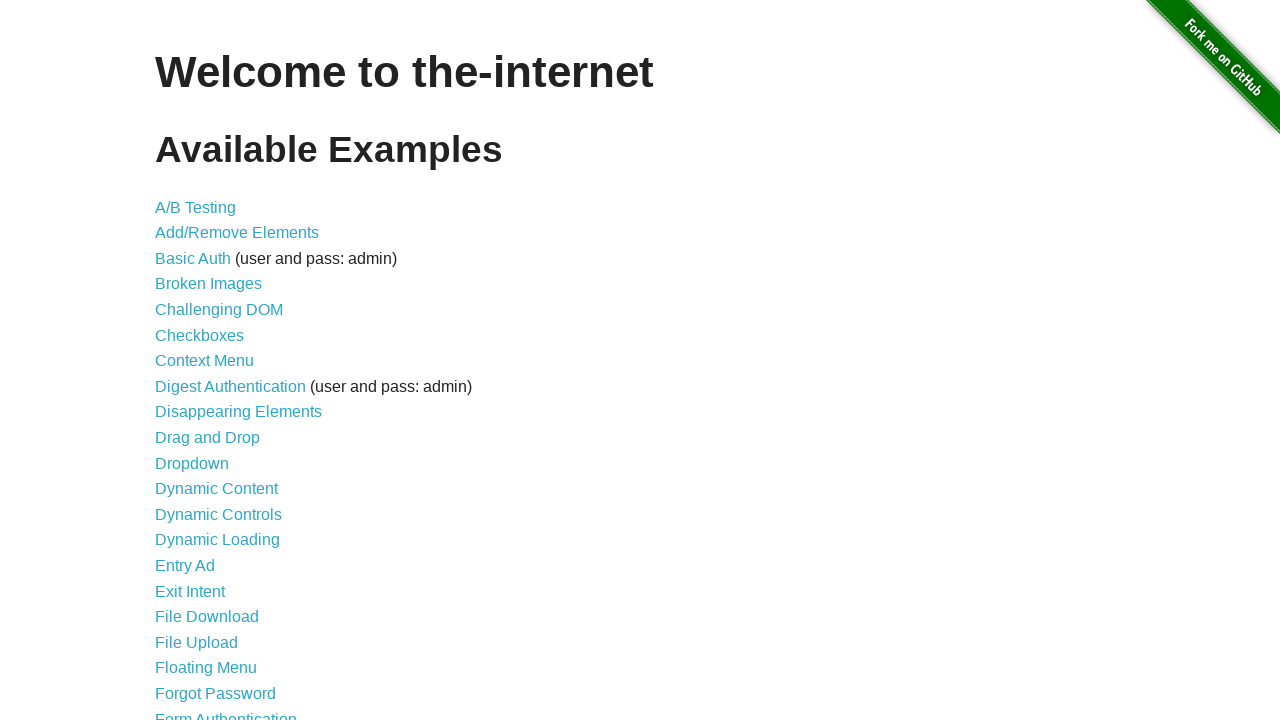

Clicked the 11th link (index 10) at (208, 438) on a >> nth=10
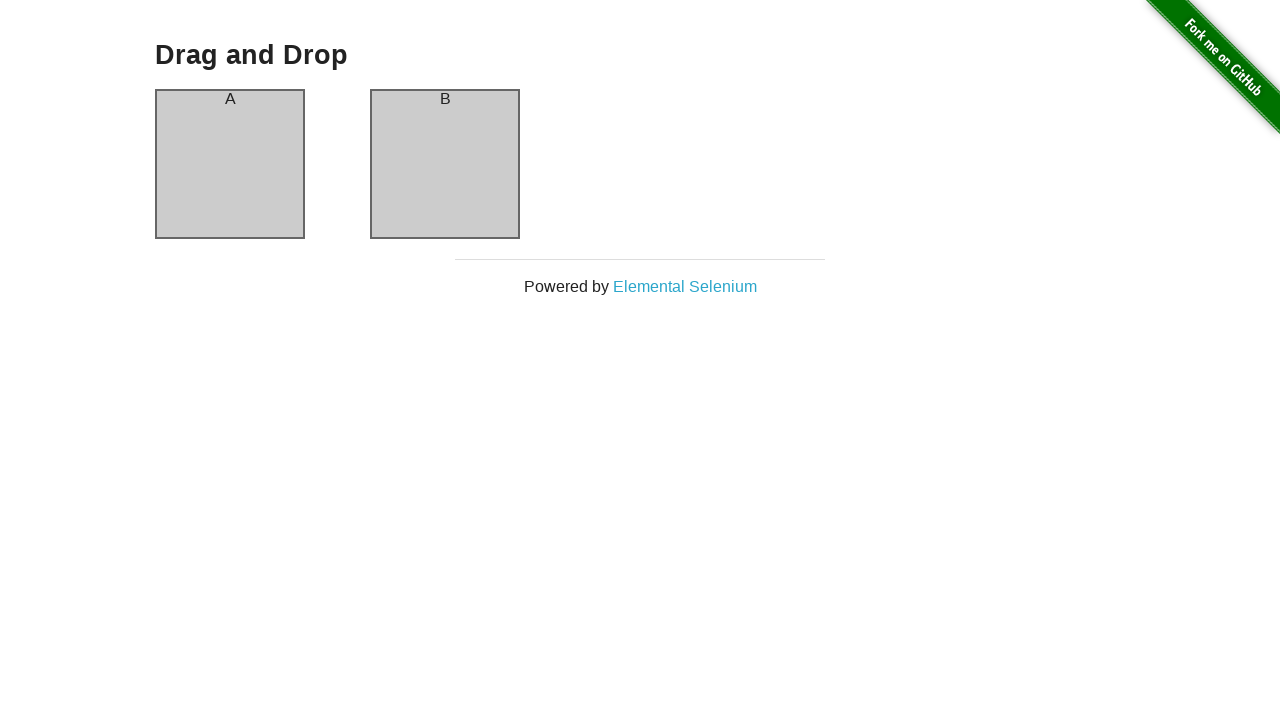

Waited for page heading to load
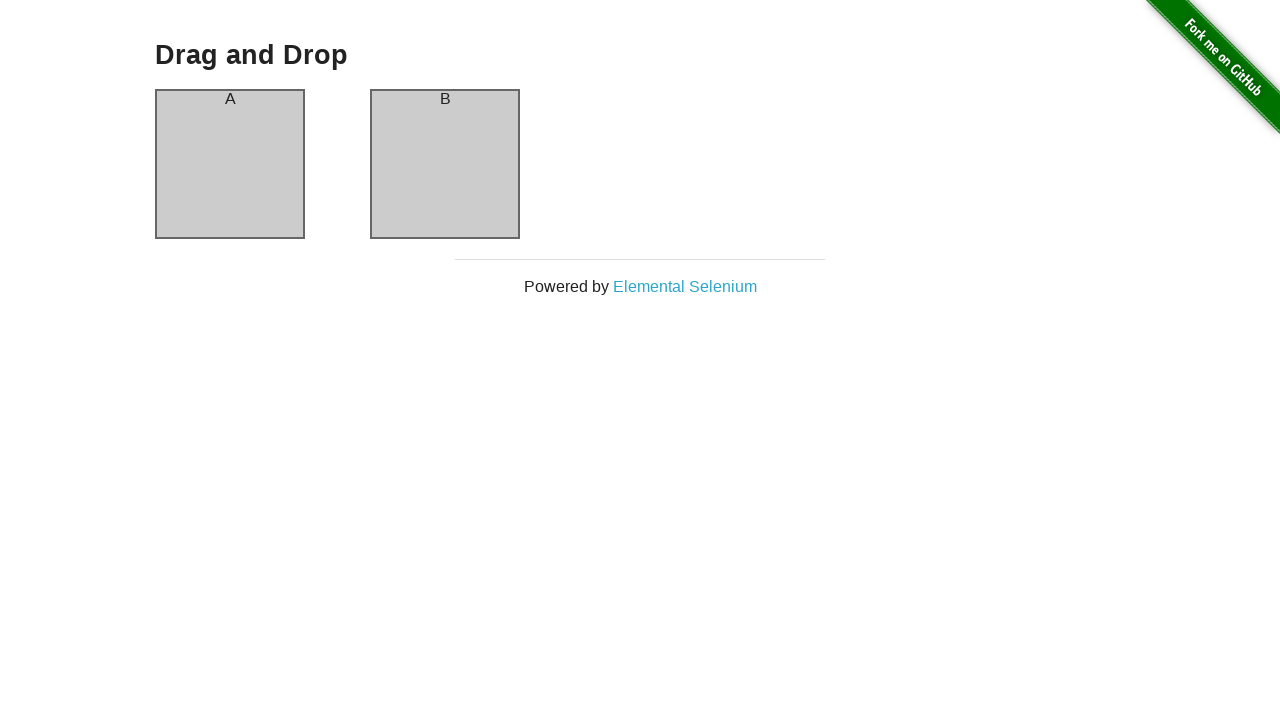

Located the page heading element
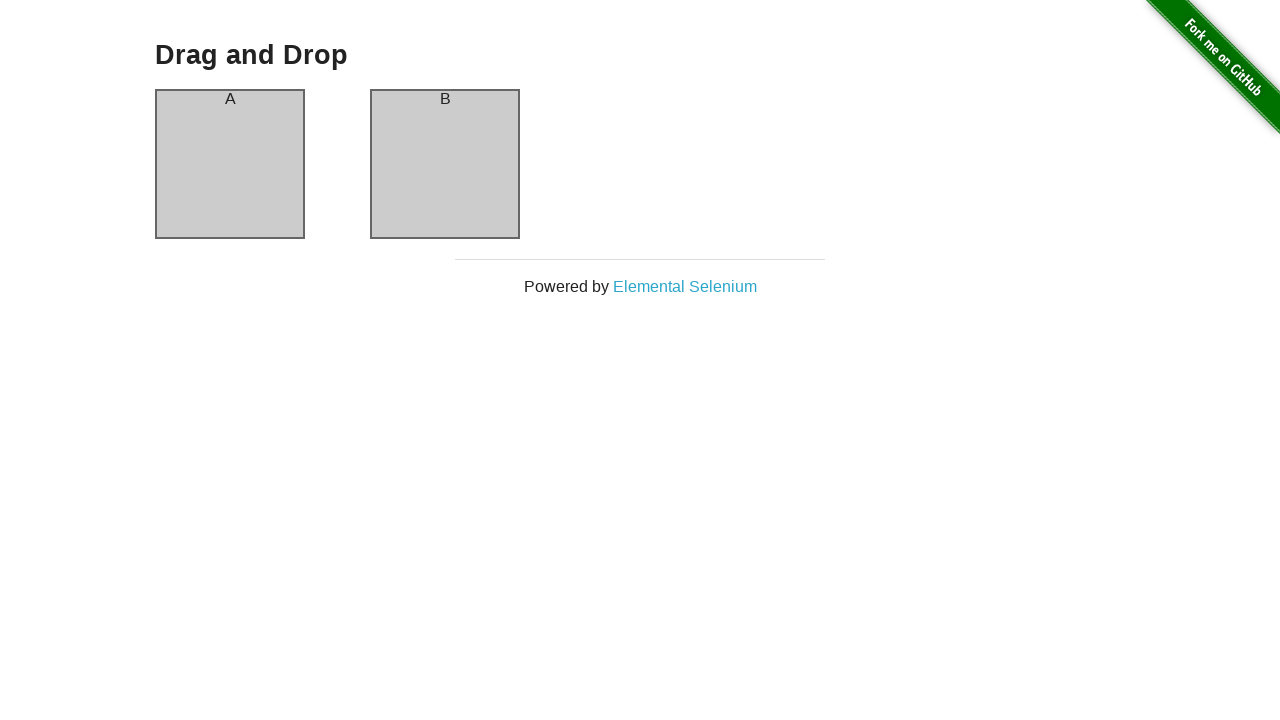

Verified that the Drag and Drop page is displayed
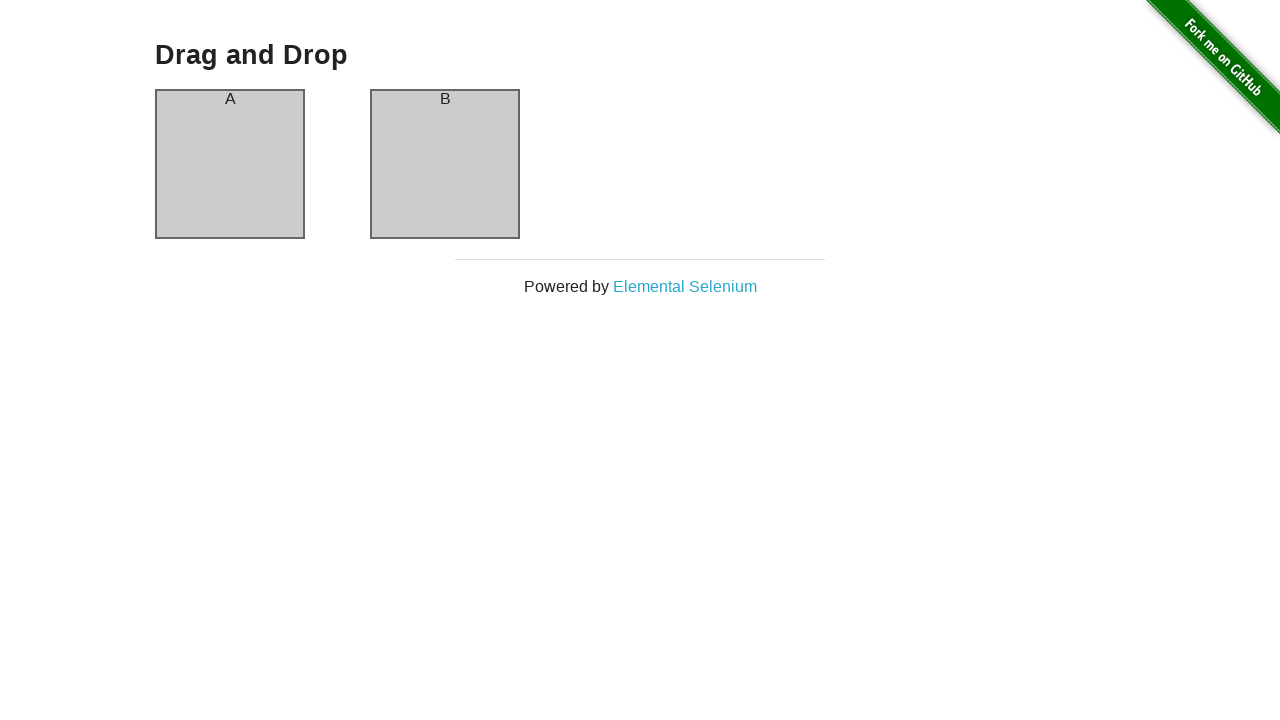

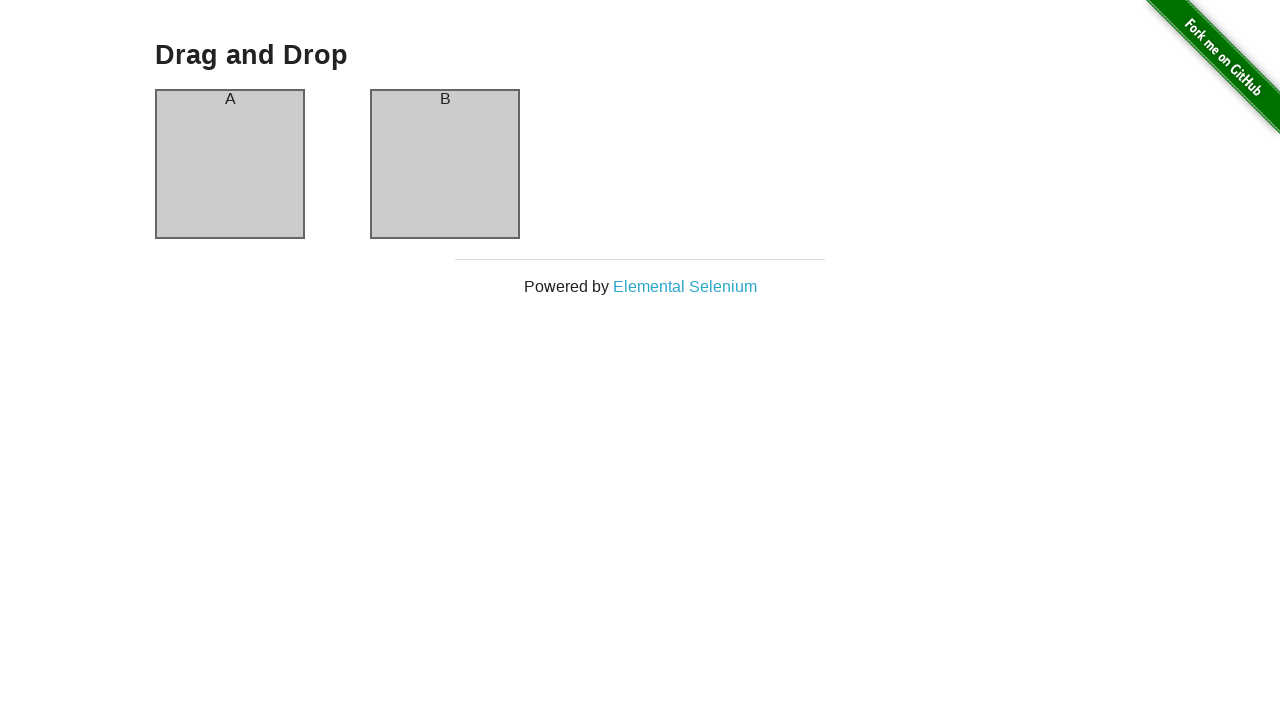